Tests login form validation with blank email and password fields, verifying error messages appear

Starting URL: https://hekaton.mojedelo.com/prijava/

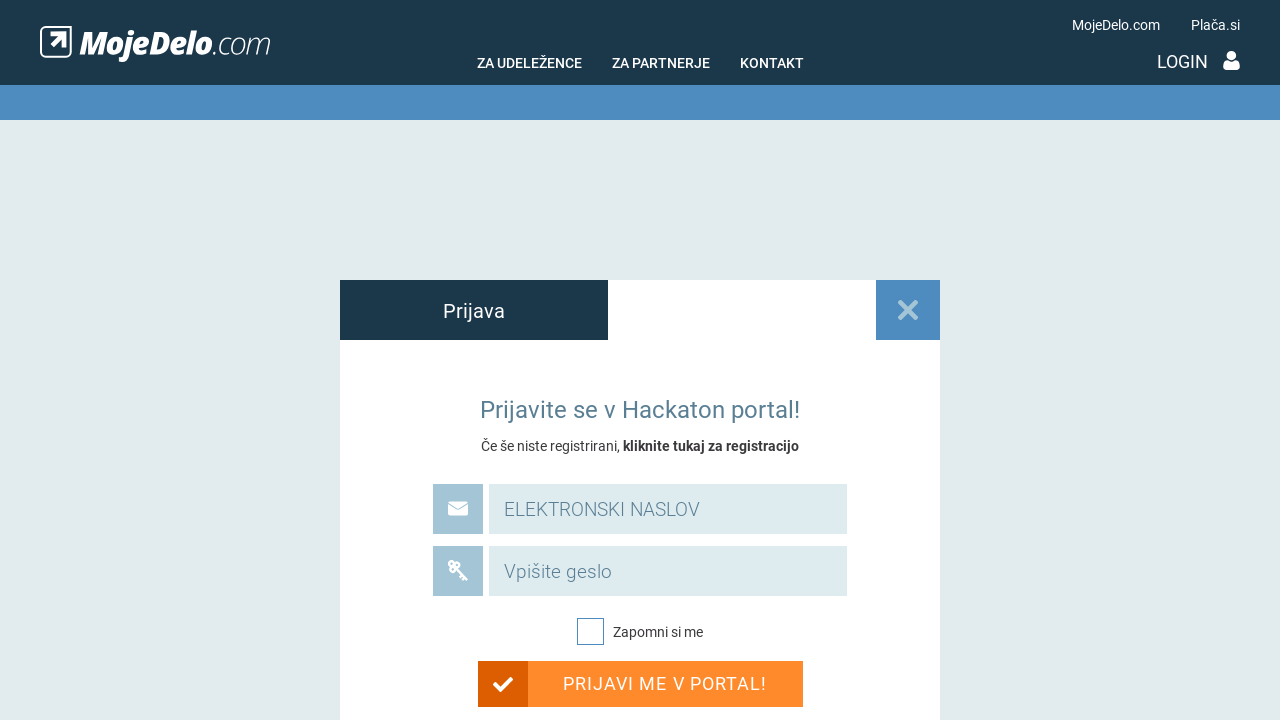

Cleared email field and left it blank on #email_login
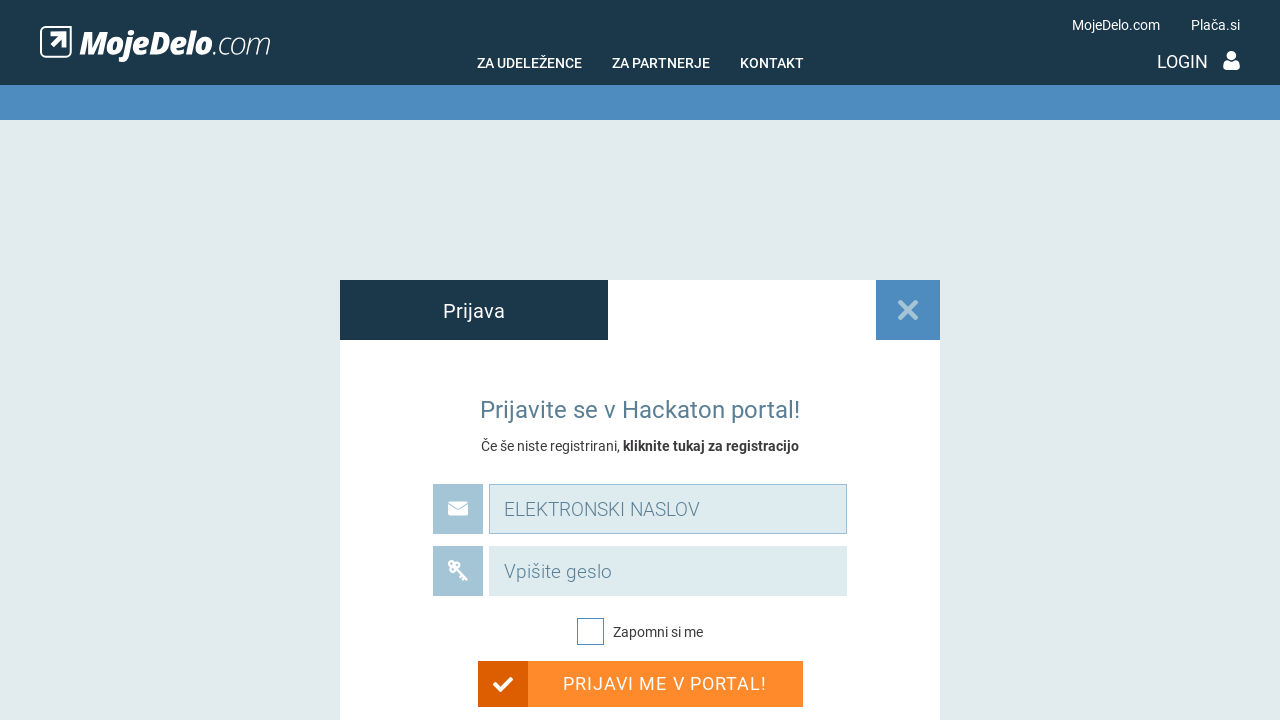

Cleared password field and left it blank on #password
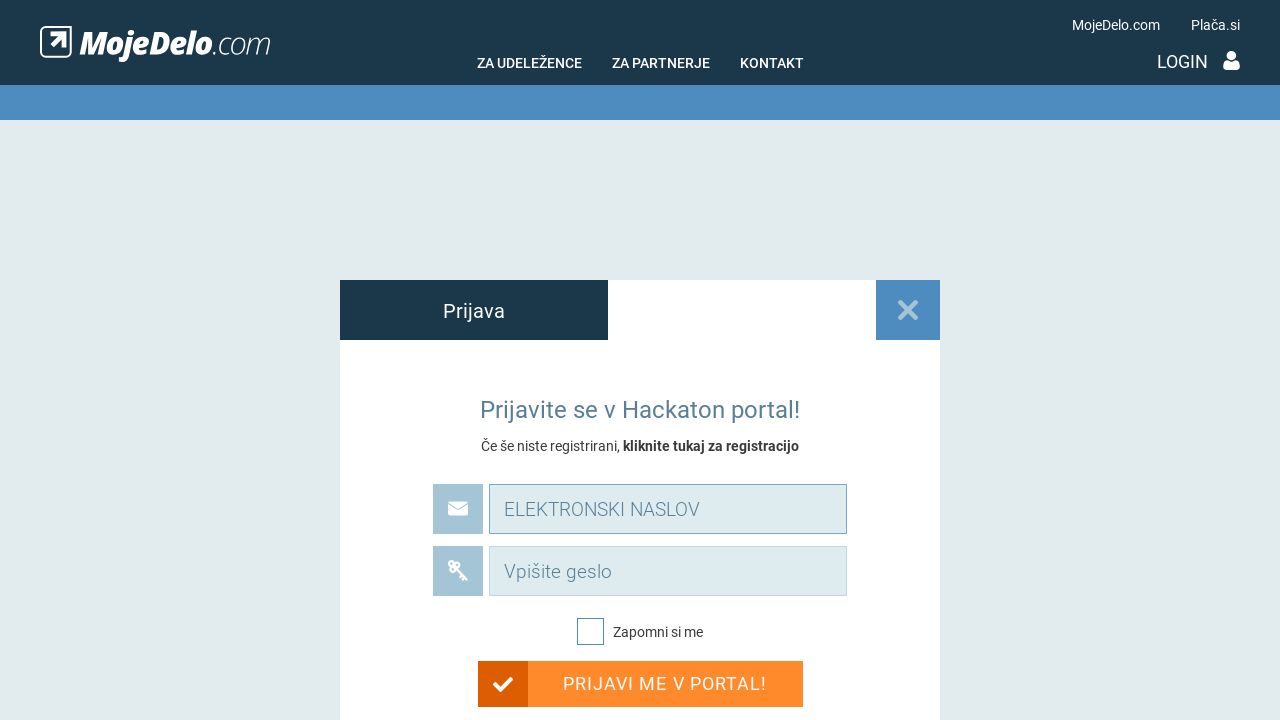

Clicked login button at (640, 684) on xpath=//html/body/main/section/div/div/div/div[2]/div/div/form/button
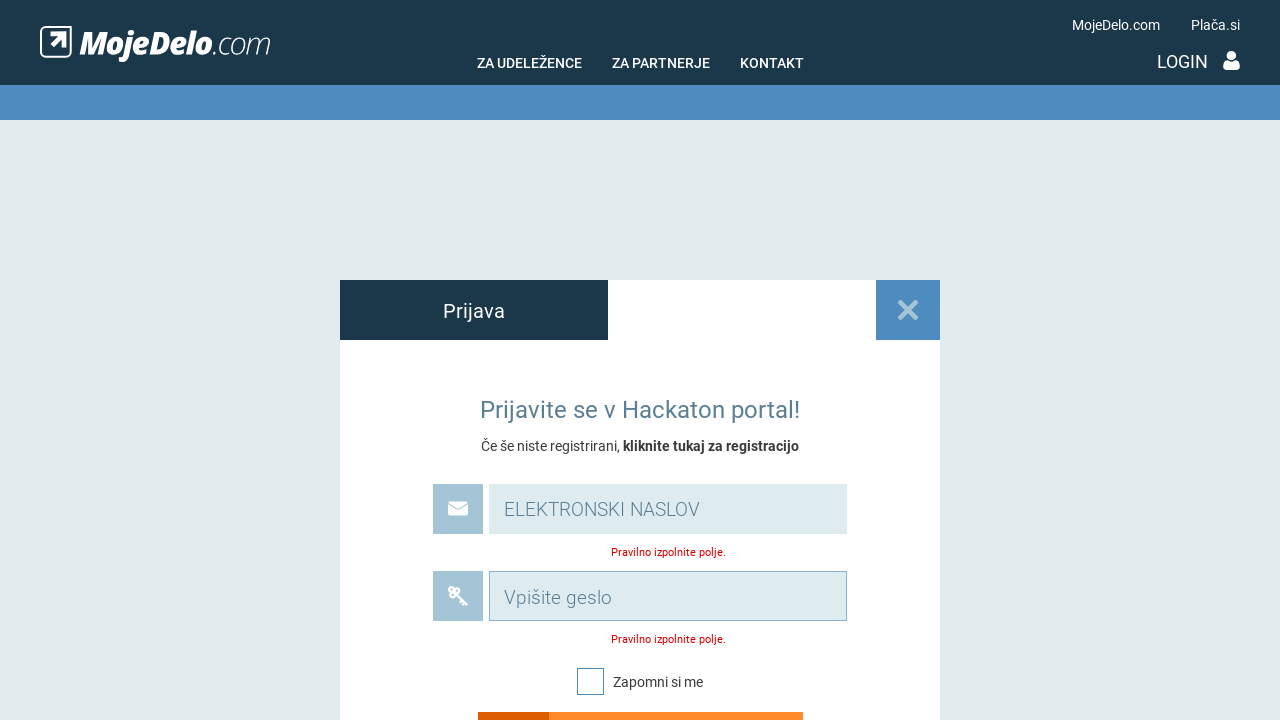

Waited 2000ms for validation messages to appear
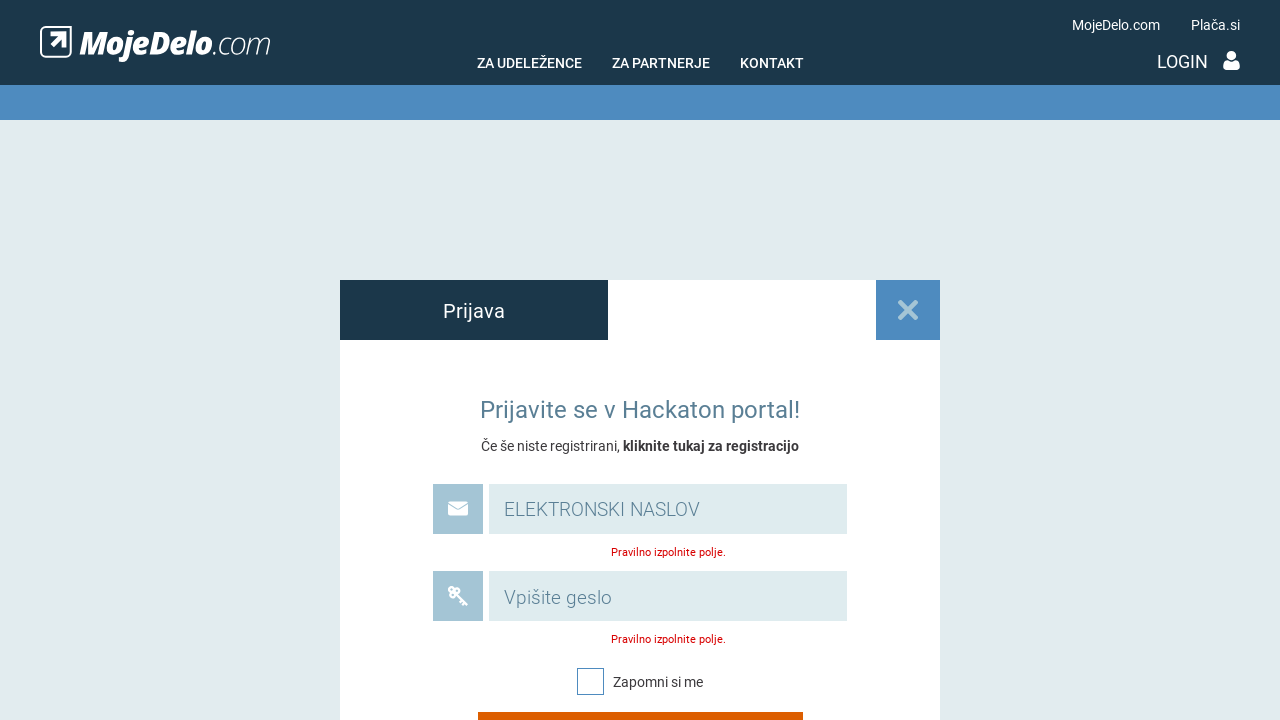

Retrieved validation message for email field
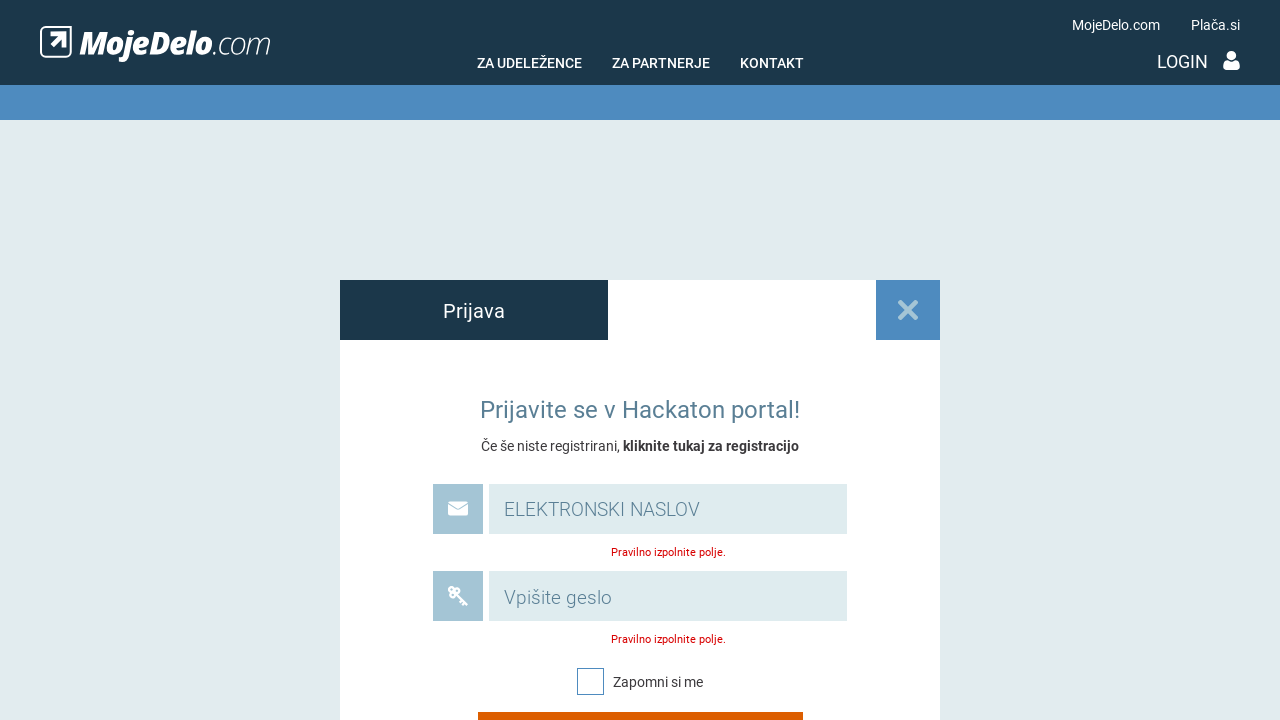

Retrieved validation message for password field
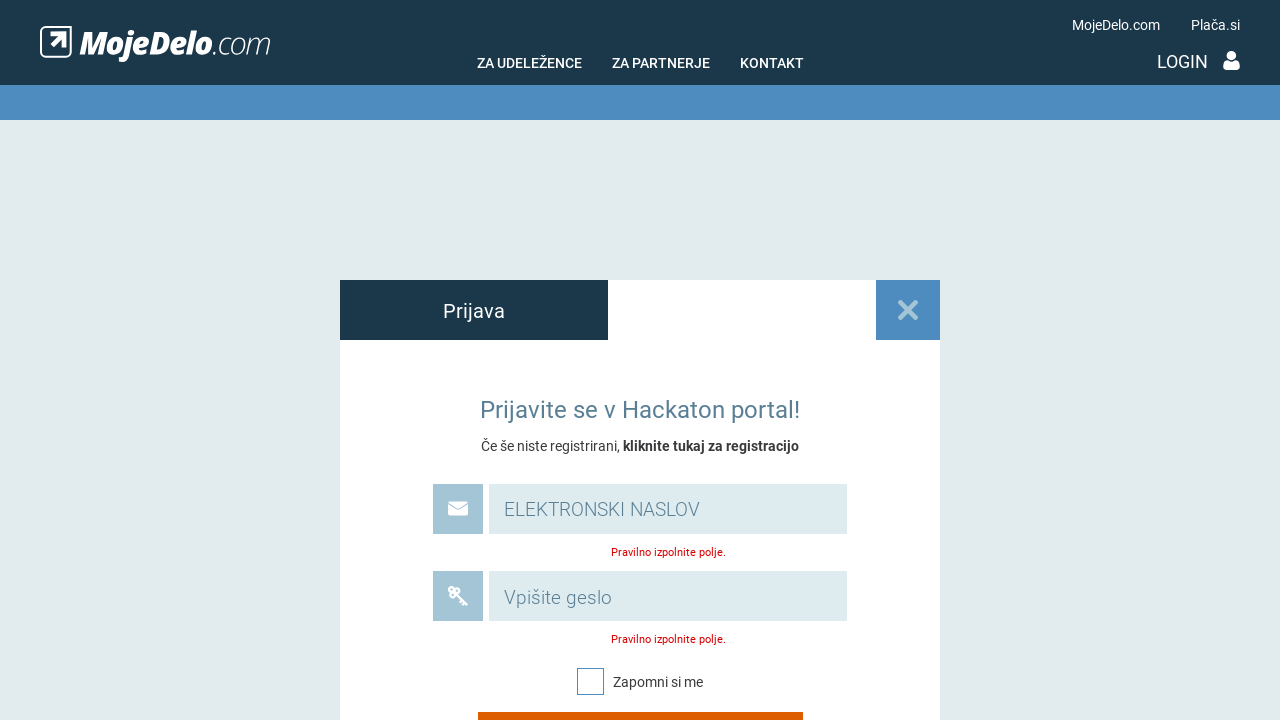

Verified email validation message: 'Pravilno izpolnite polje.'
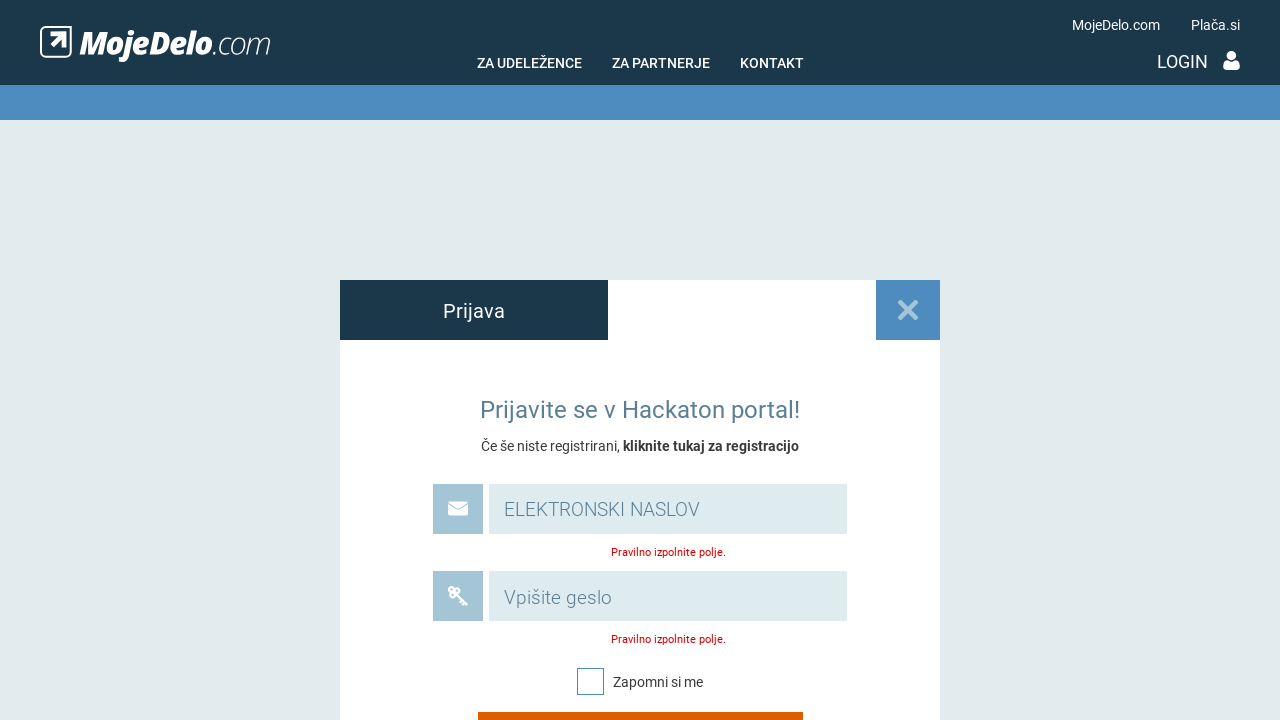

Verified password validation message: 'Pravilno izpolnite polje.'
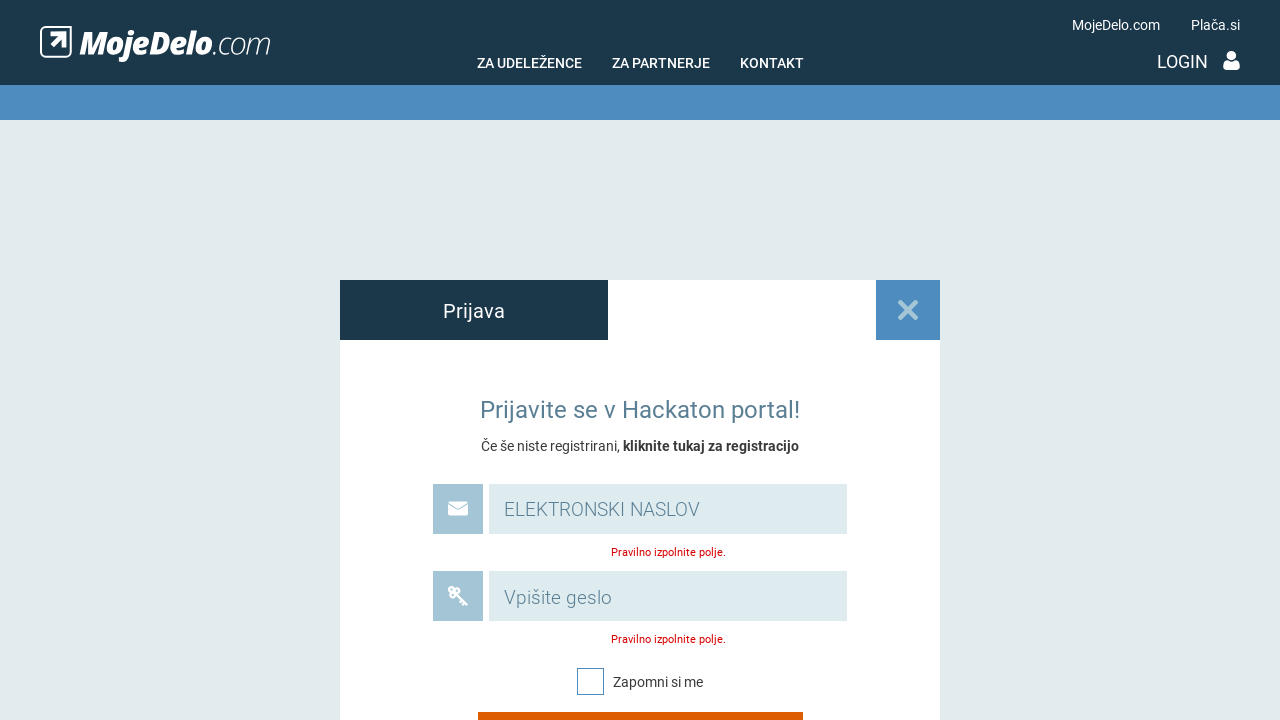

Verified page title is 'Prijava - Hekaton'
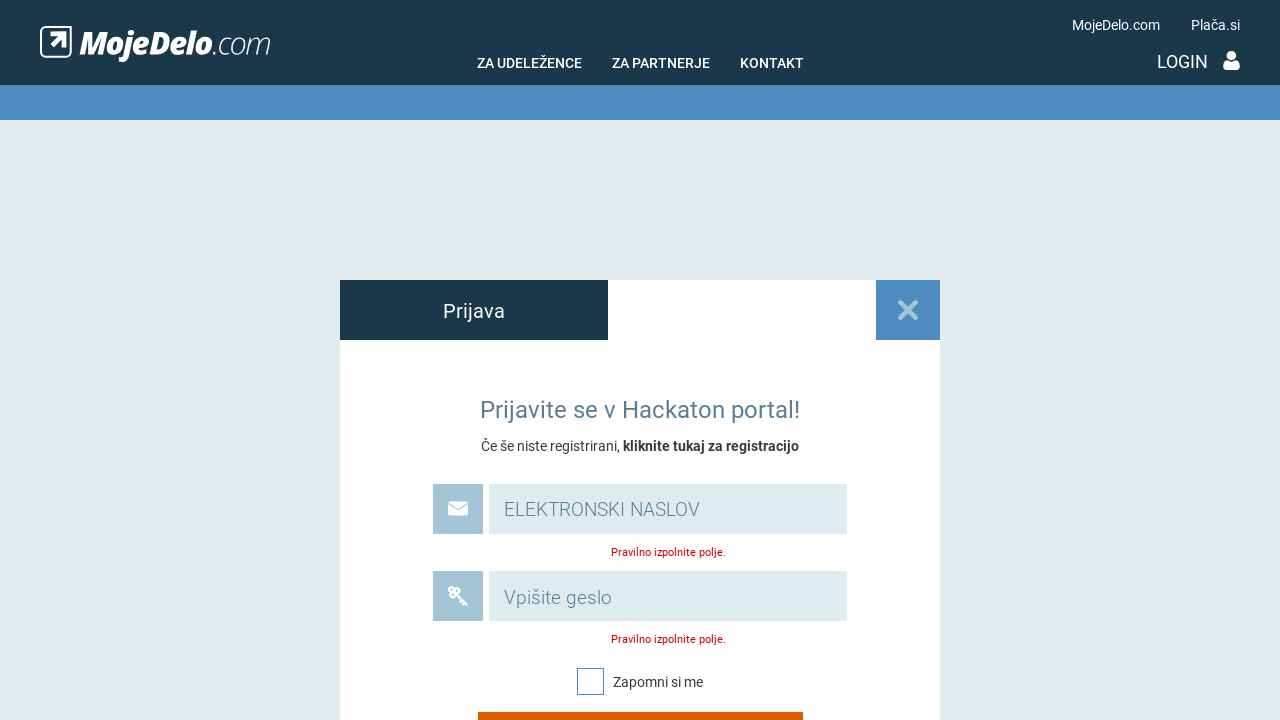

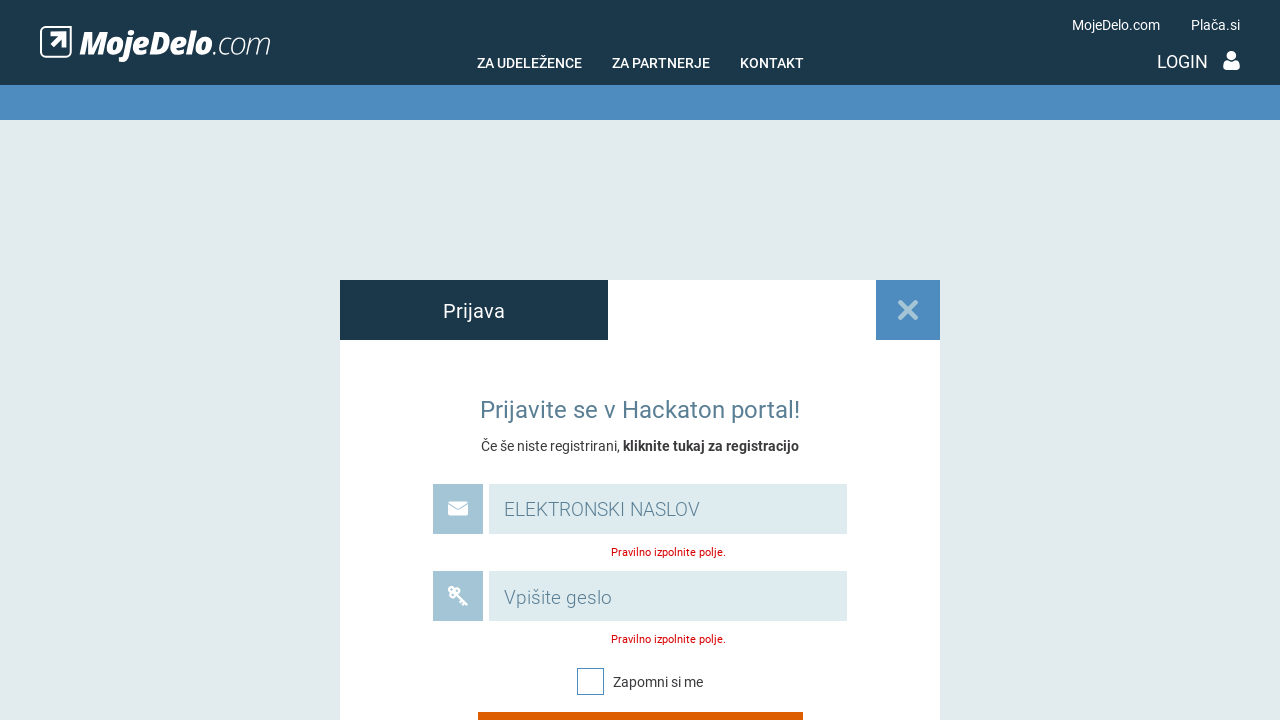